Navigates to the Rolls-Royce Motor Cars homepage and waits for the page to load.

Starting URL: https://www.rolls-roycemotorcars.com/en_GB/home.html

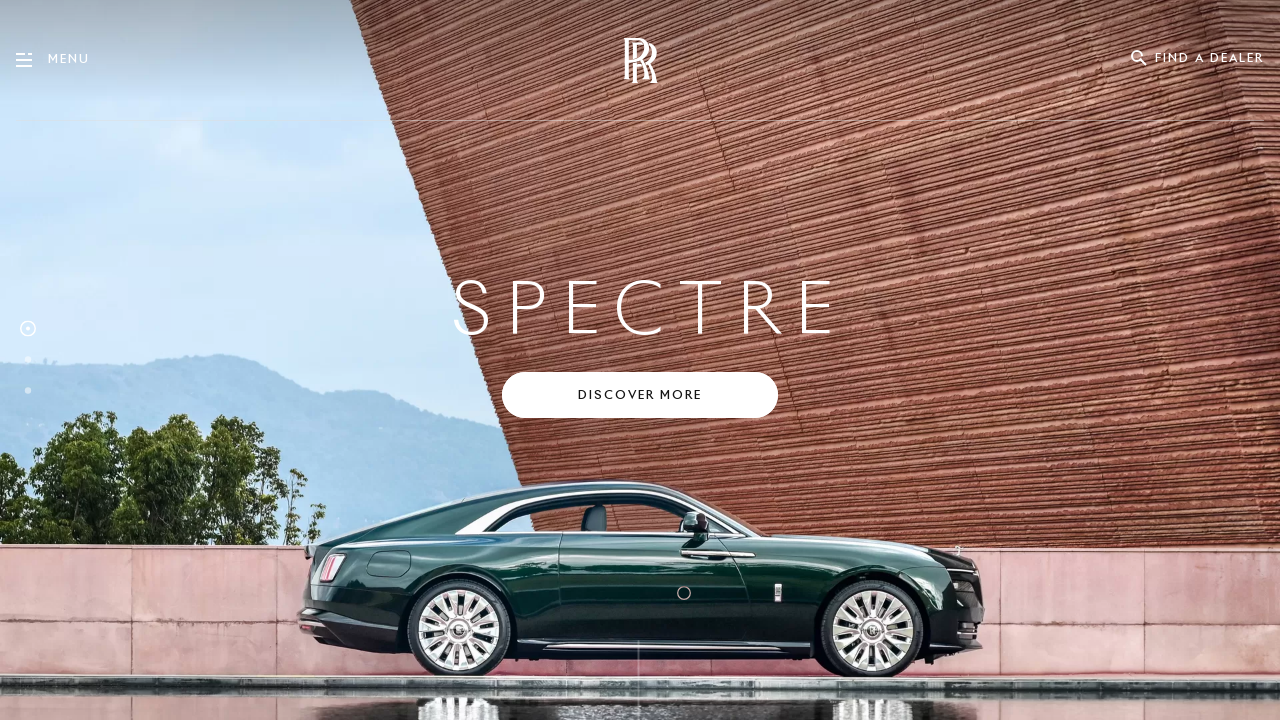

Navigated to Rolls-Royce Motor Cars homepage
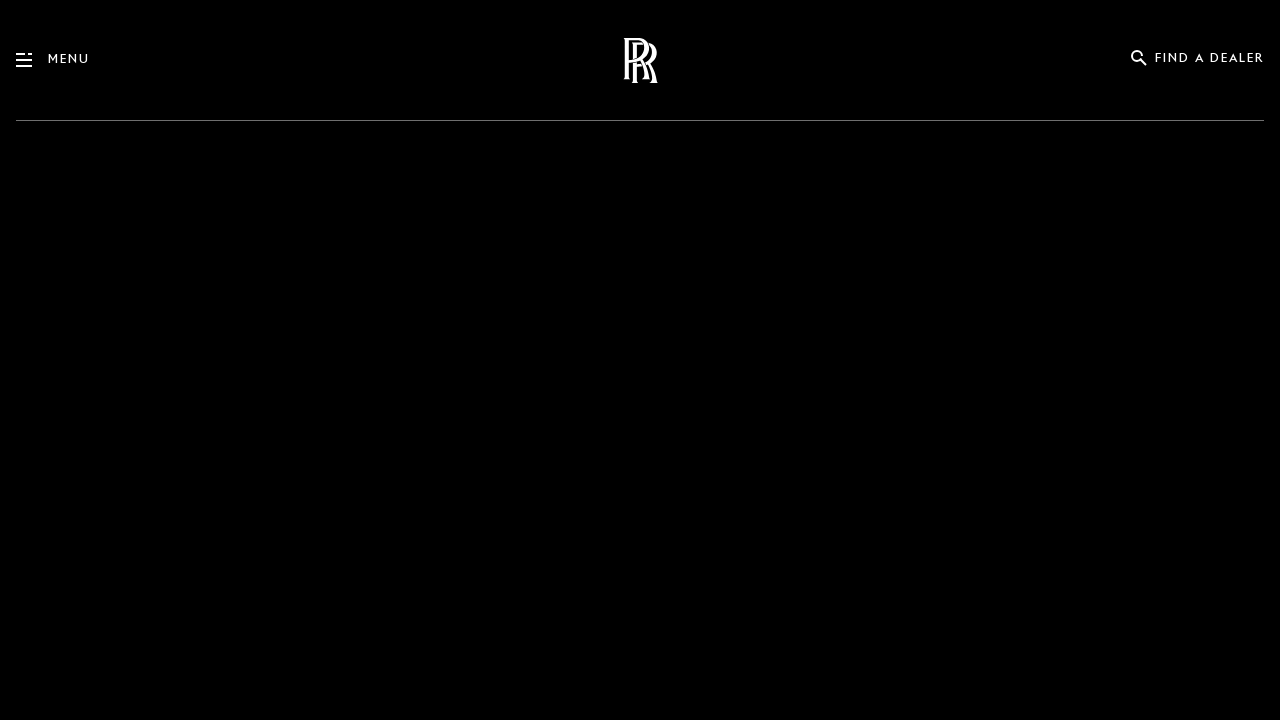

Page DOM content loaded
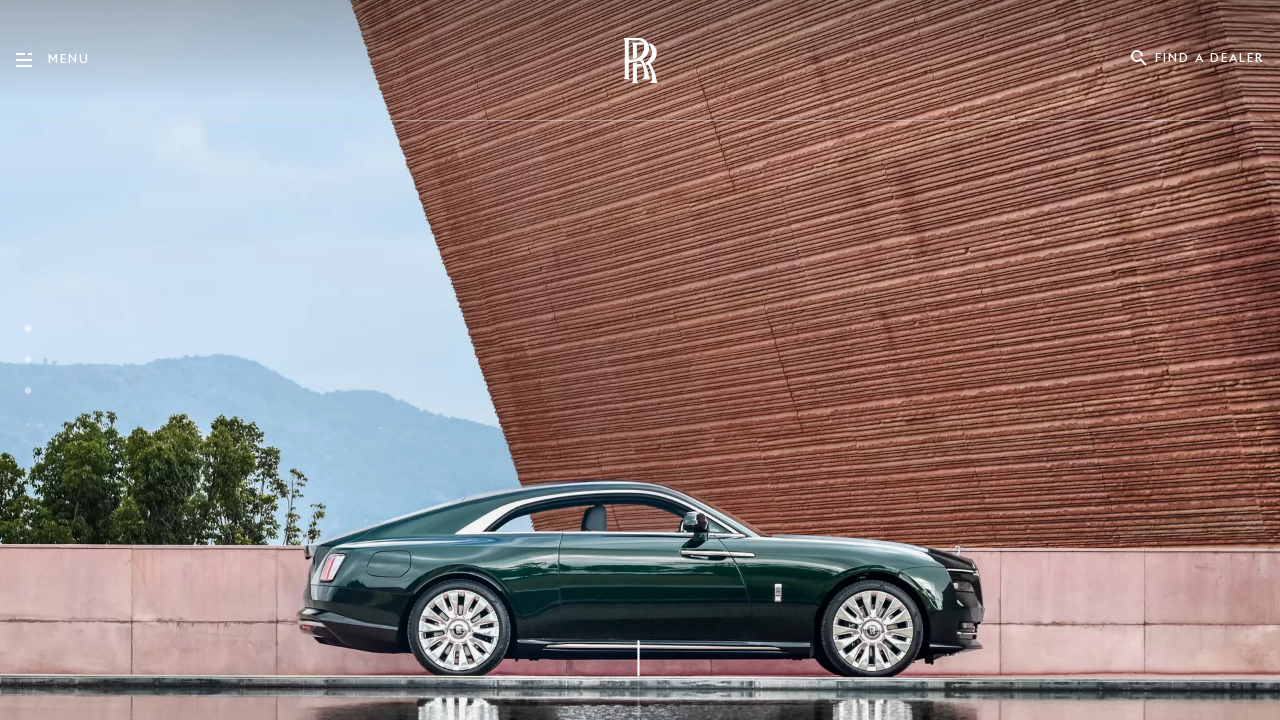

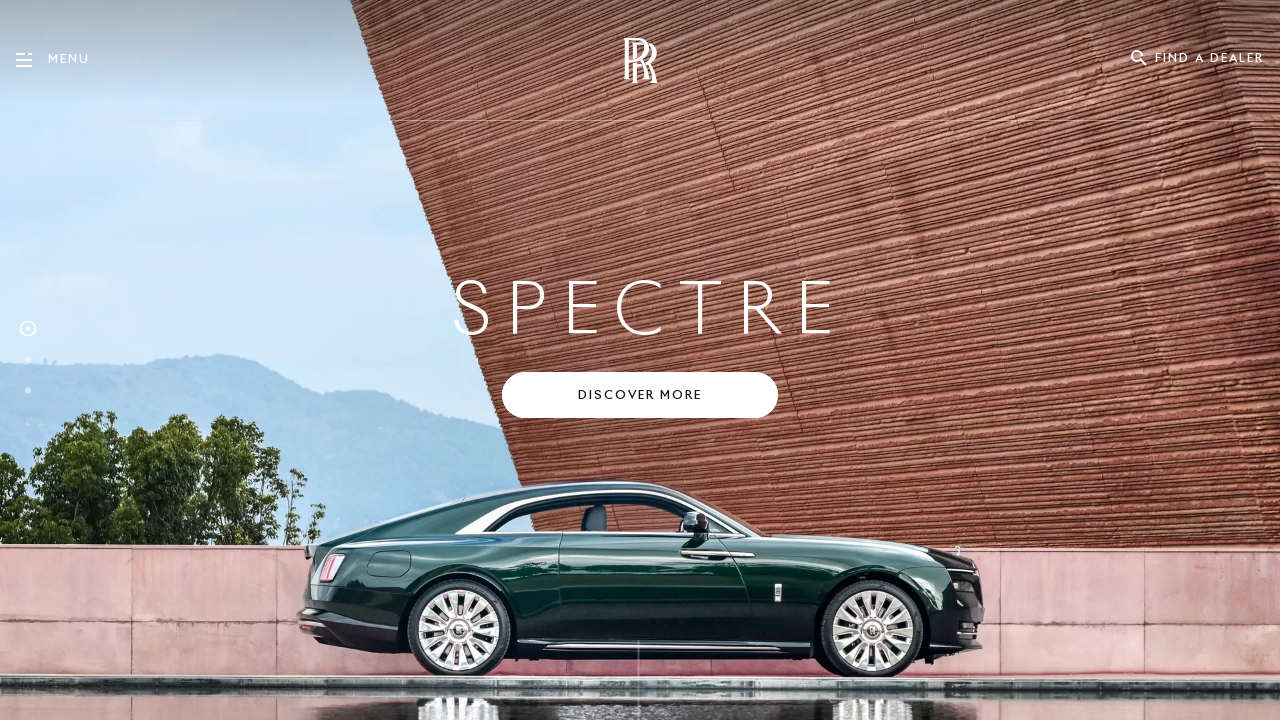